Navigates to a static demo page, locates all link elements on the page, and scrolls down using keyboard navigation.

Starting URL: https://demo.automationtesting.in/Static.html

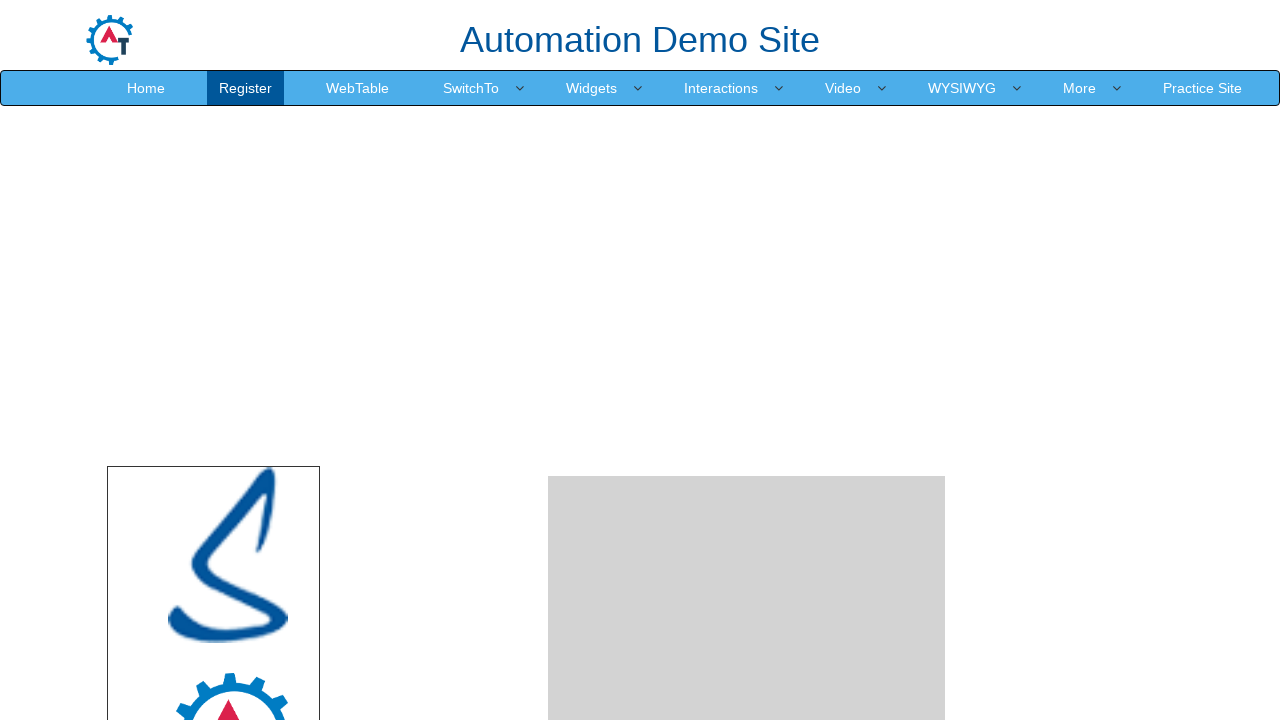

Waited for link elements to be present on the page
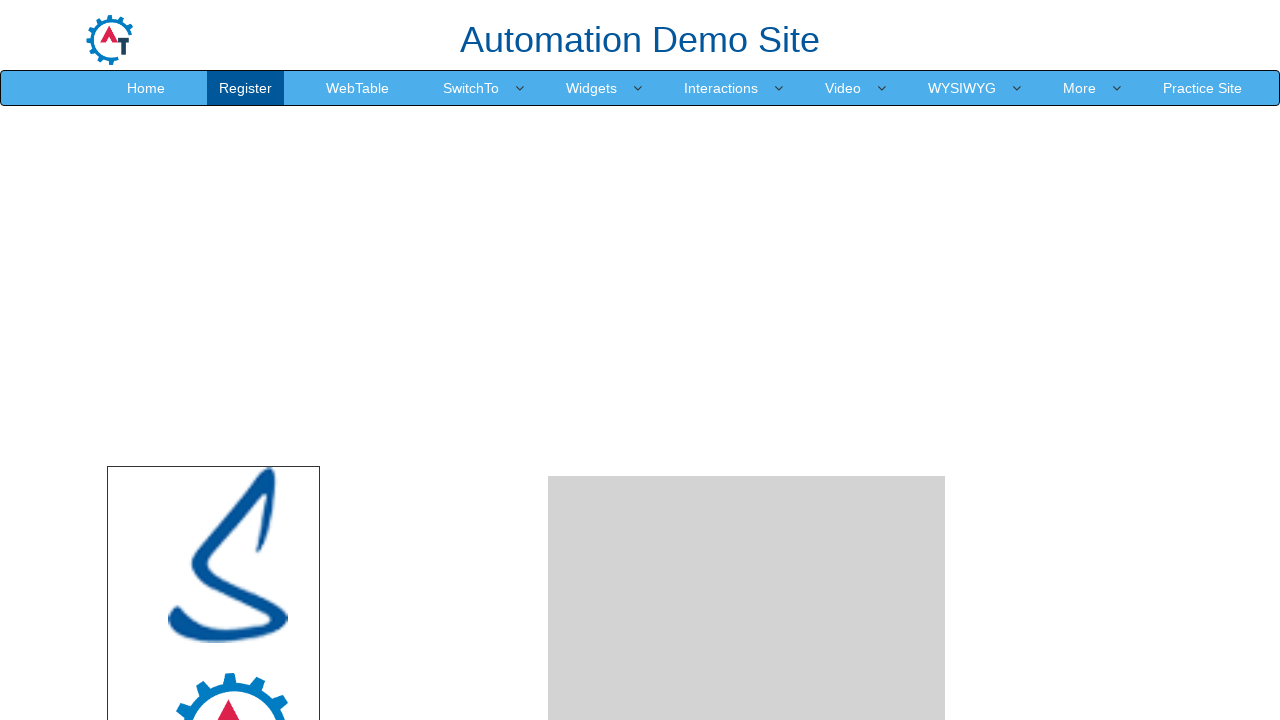

Located all link elements and verified the first link is visible
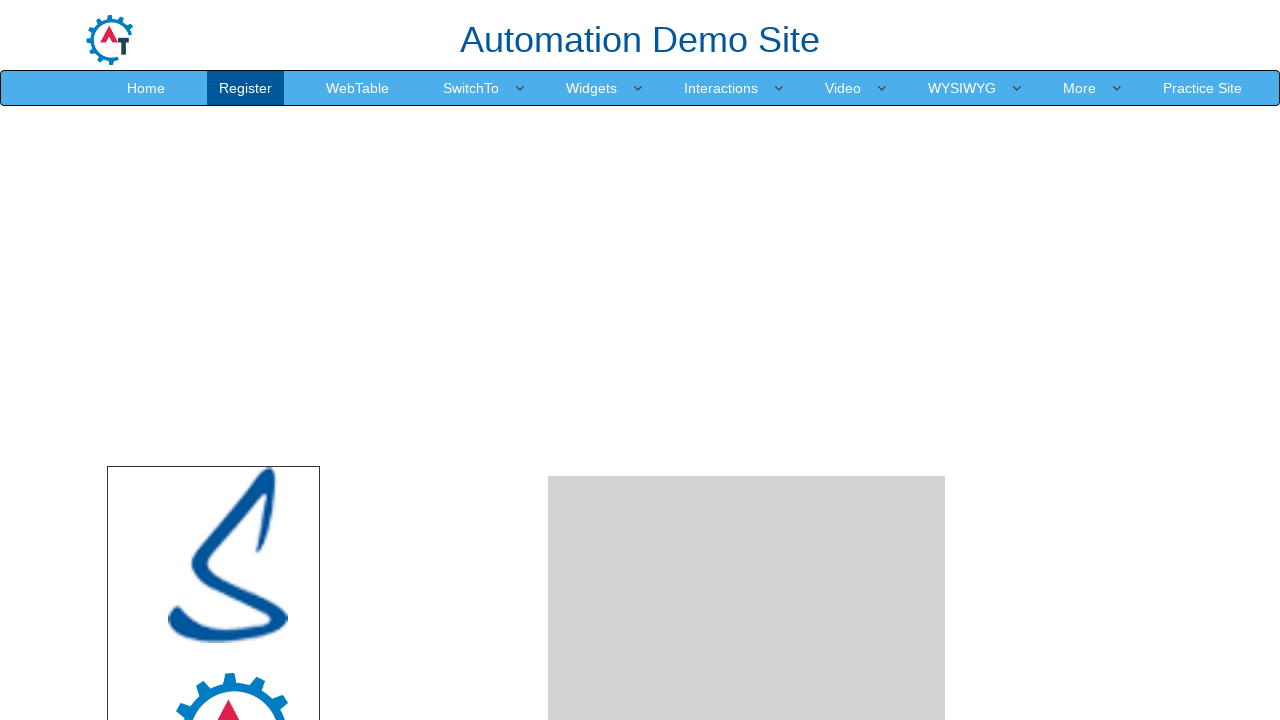

Scrolled down the page using Page Down keyboard navigation
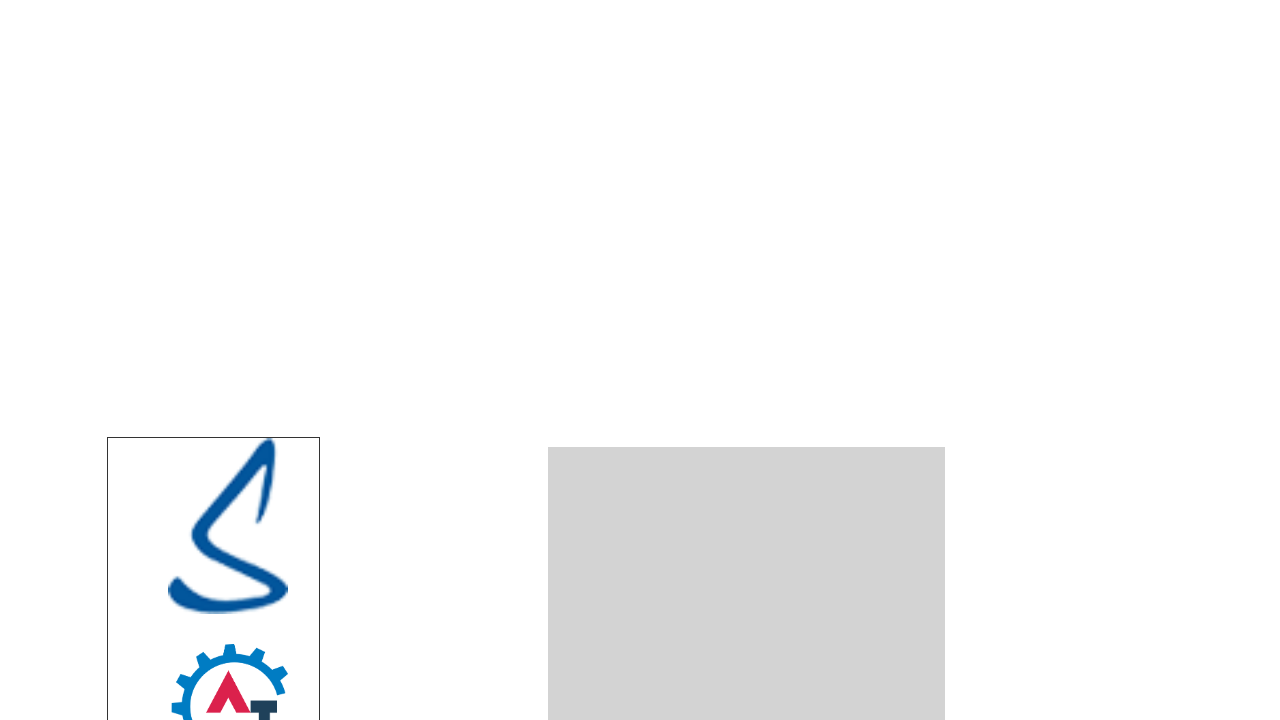

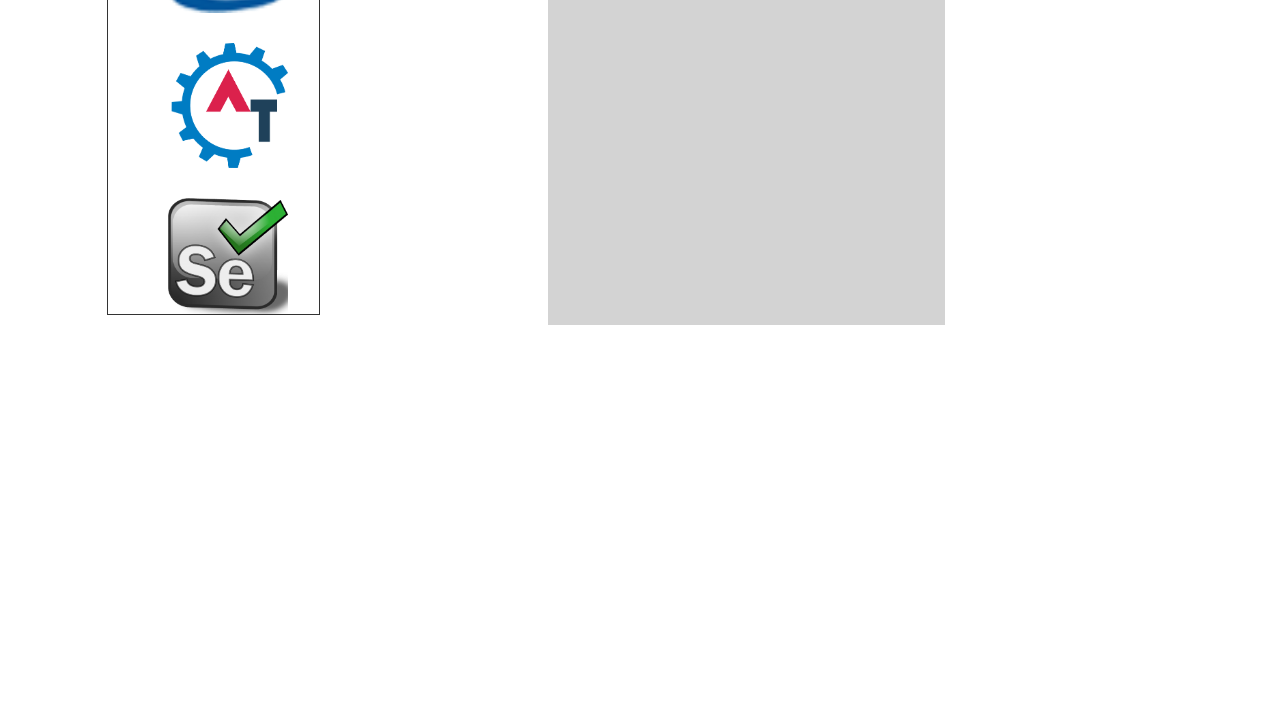